Tests working with multiple browser windows by clicking a link that opens a new window and switching between the original and new windows using window handles

Starting URL: http://the-internet.herokuapp.com/windows

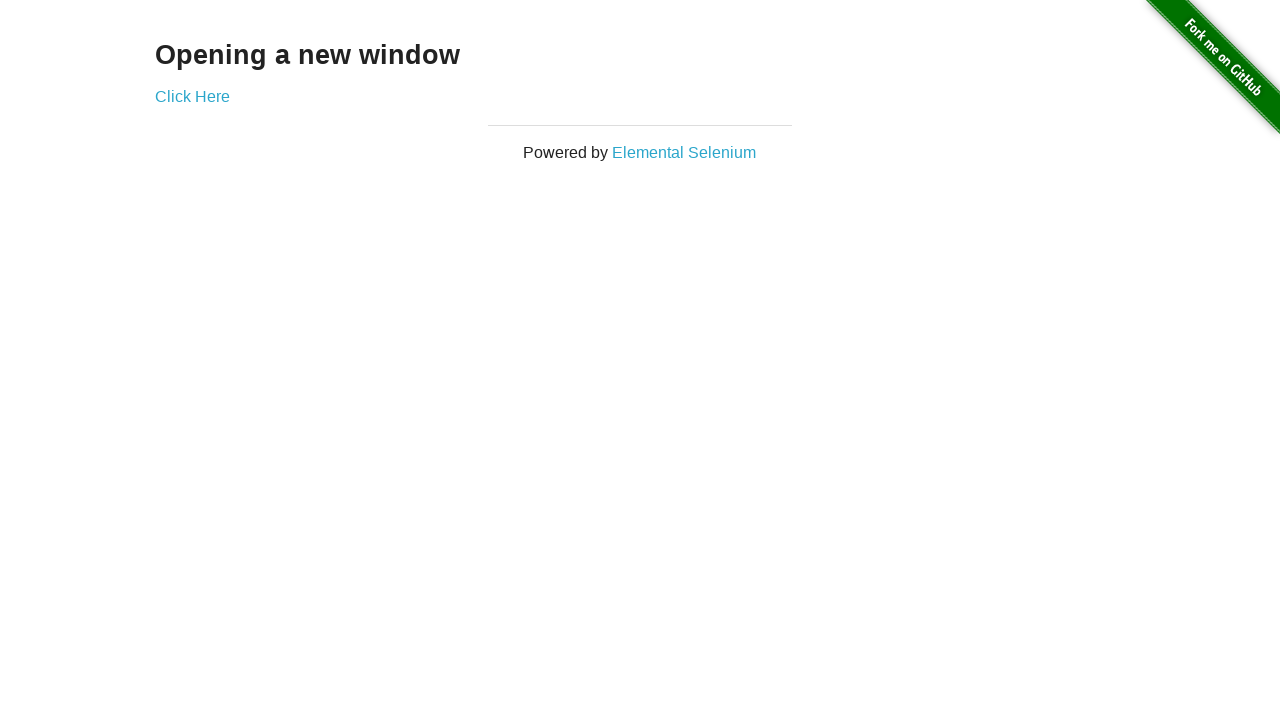

Clicked link to open new window at (192, 96) on .example a
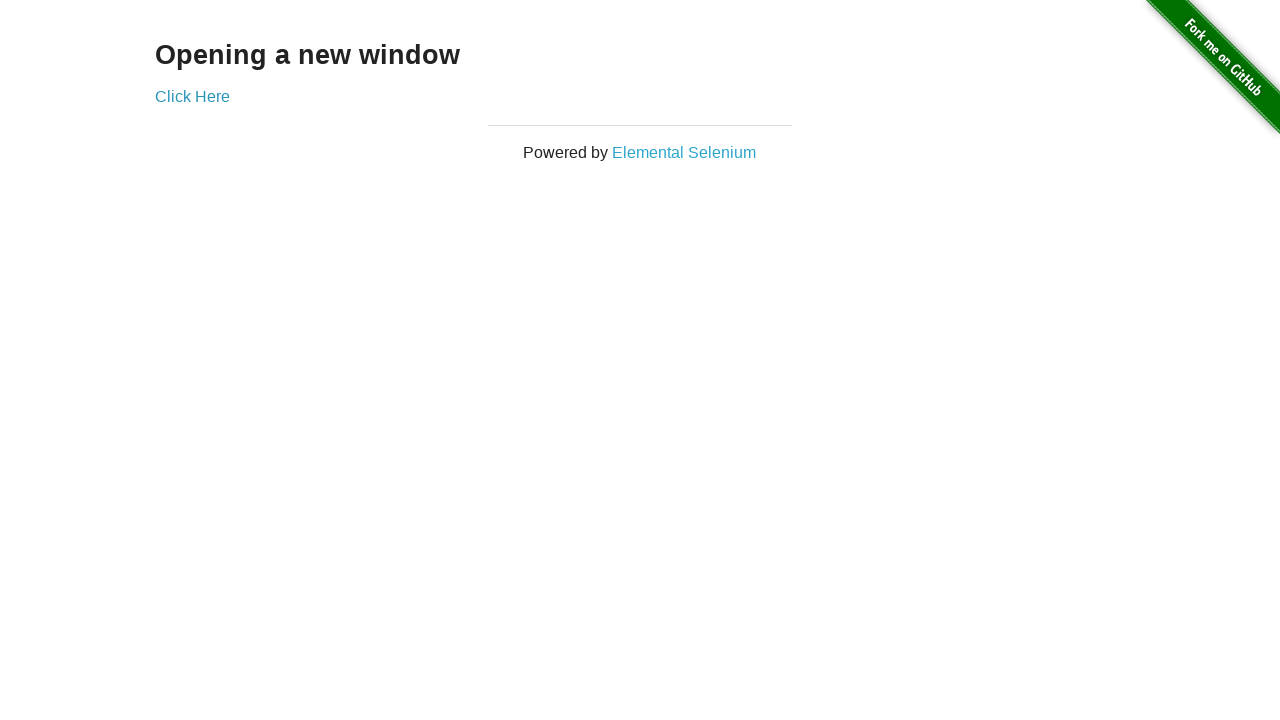

Verified original window title is not 'New Window'
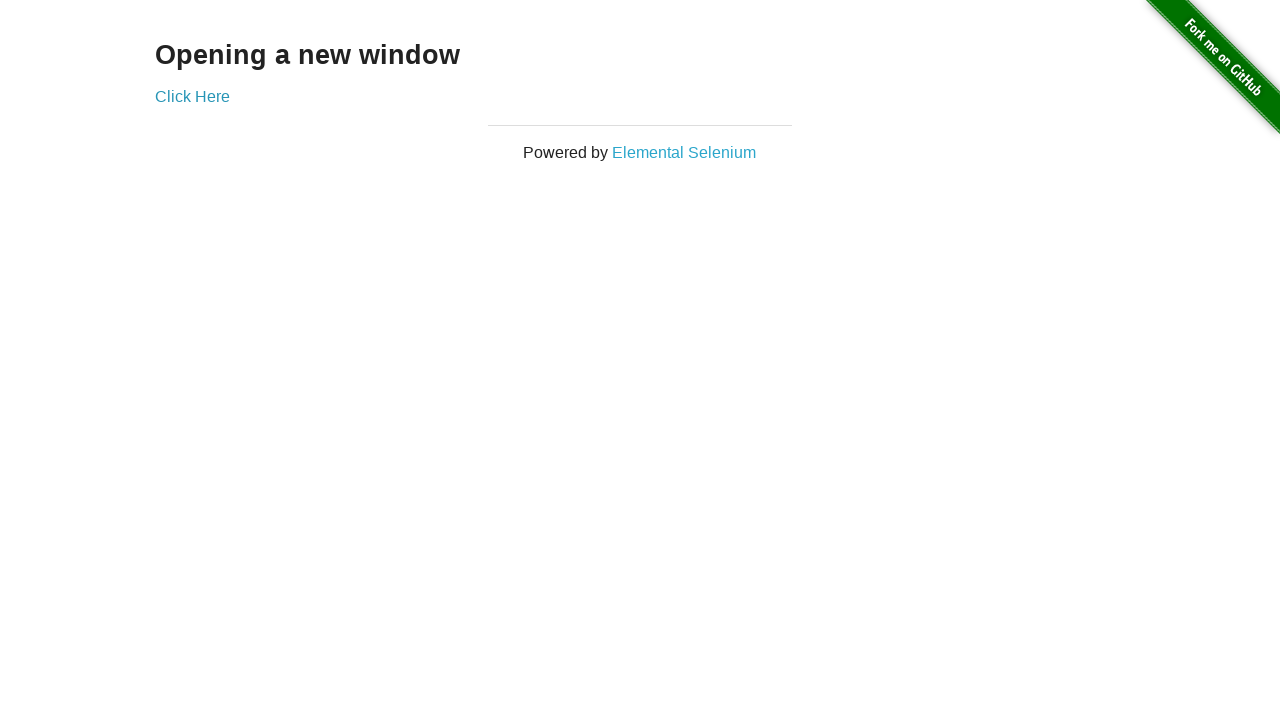

New window finished loading
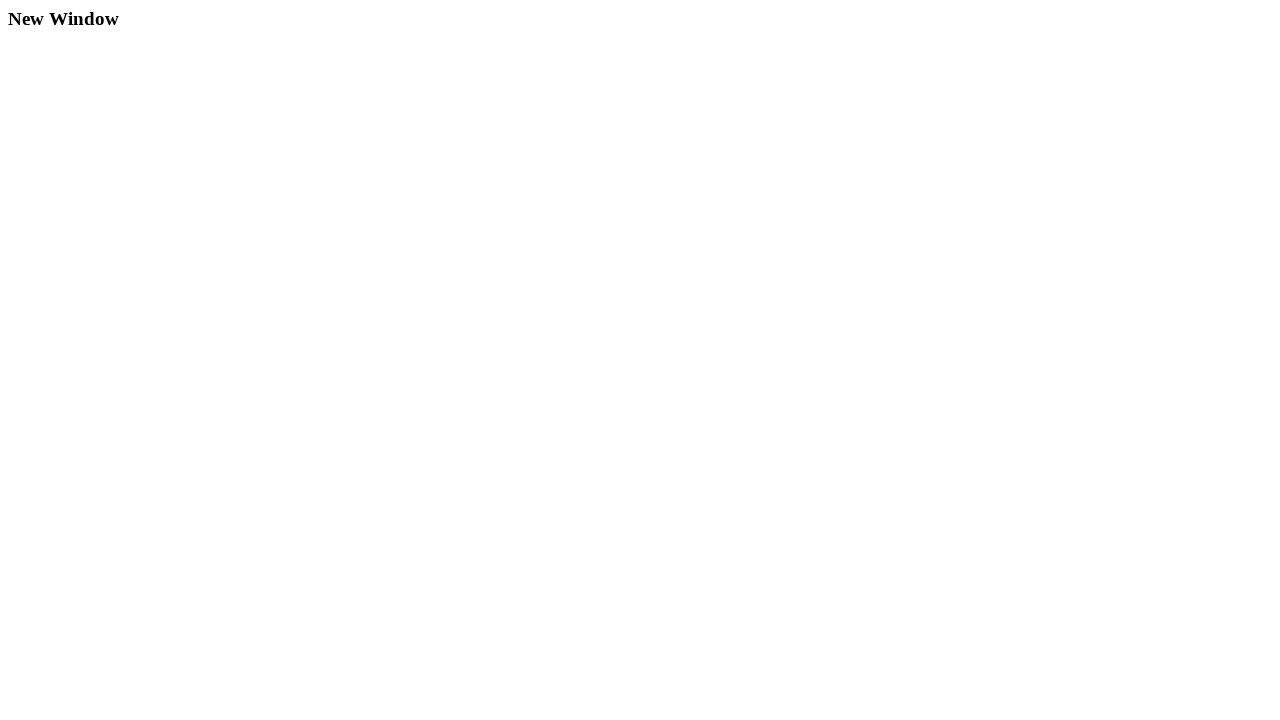

Verified new window title is 'New Window'
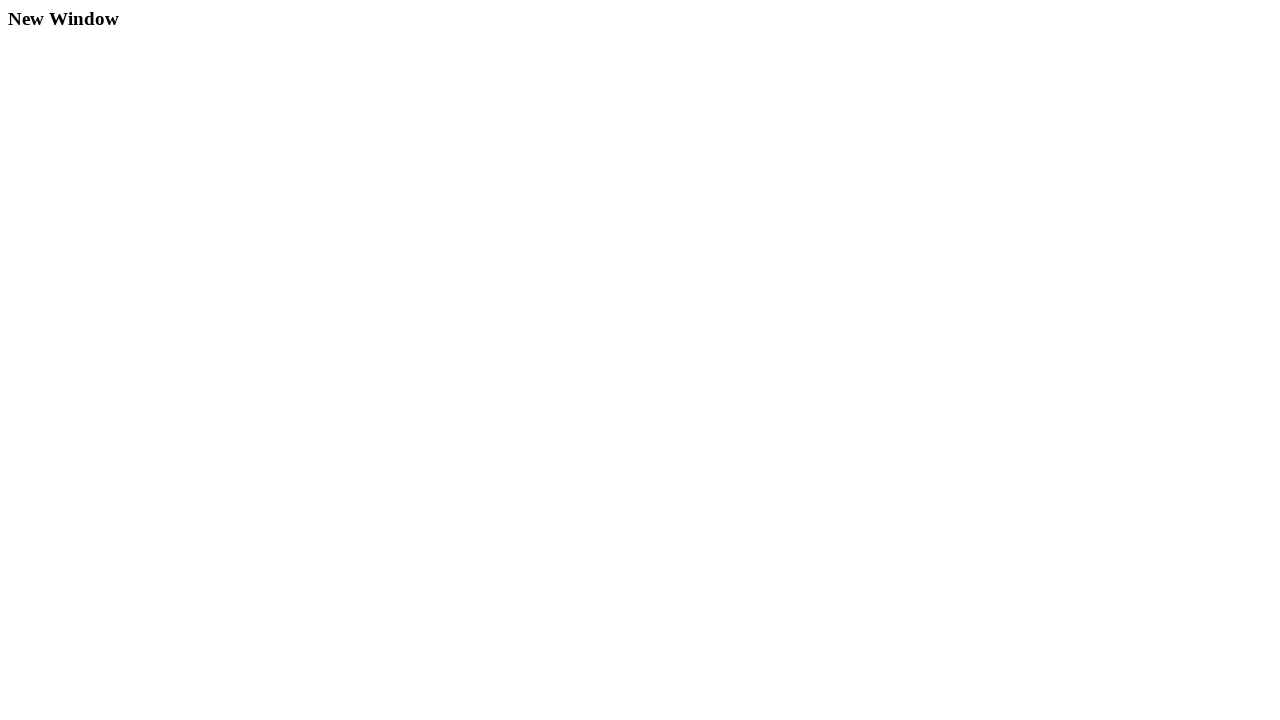

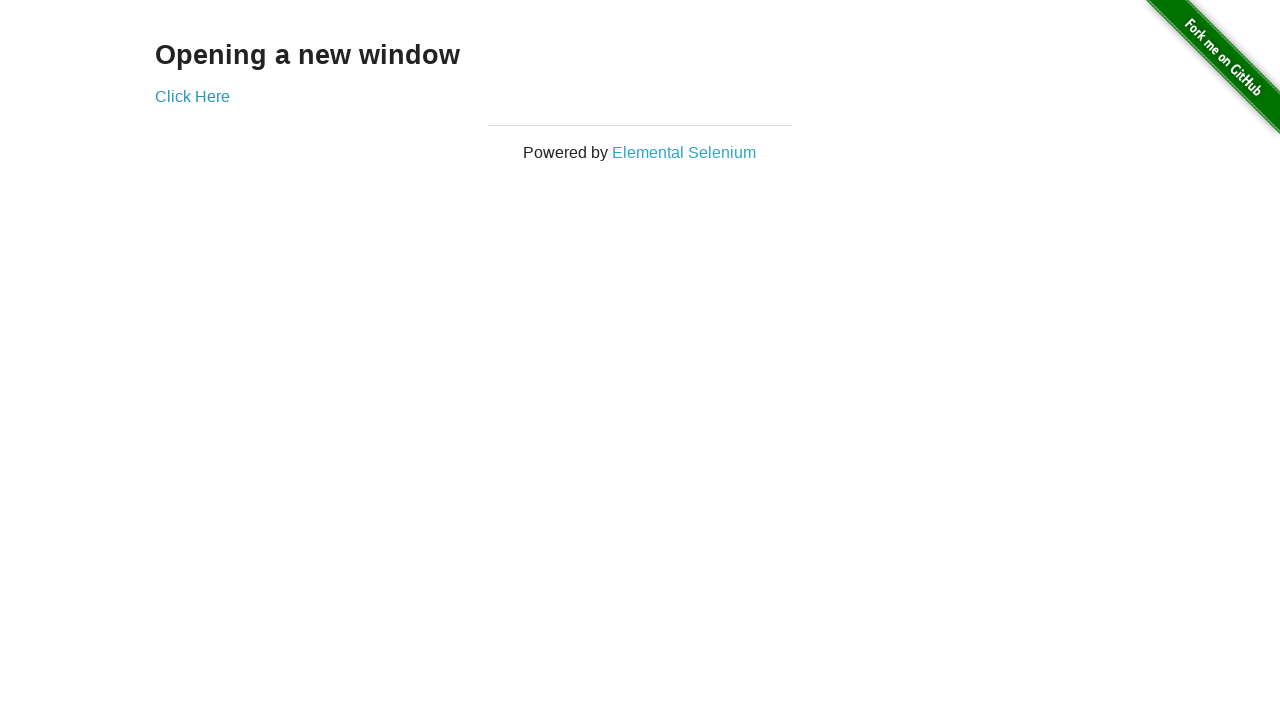